Tests product navigation by clicking through the Laptops category, selecting "Sony vaio i5" product, adding it to cart, and accepting the confirmation alert popup.

Starting URL: https://www.demoblaze.com/index.html

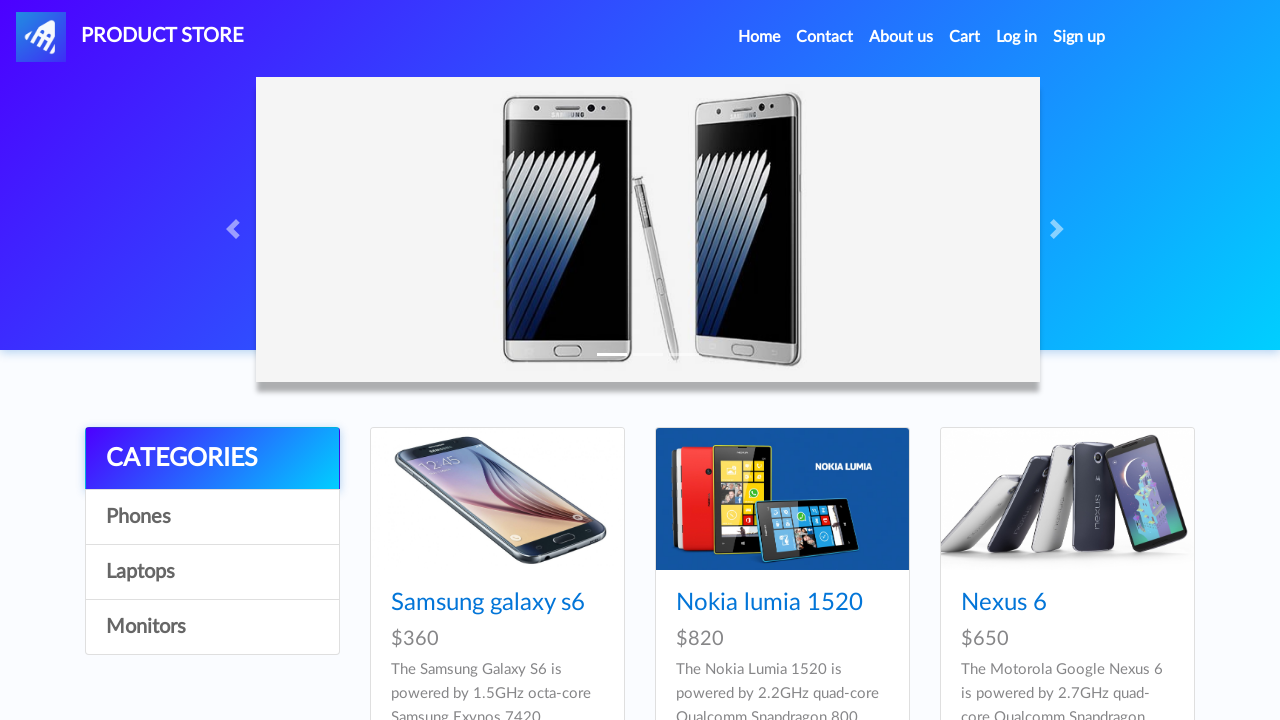

Clicked on Laptops category at (212, 572) on a:has-text('Laptops')
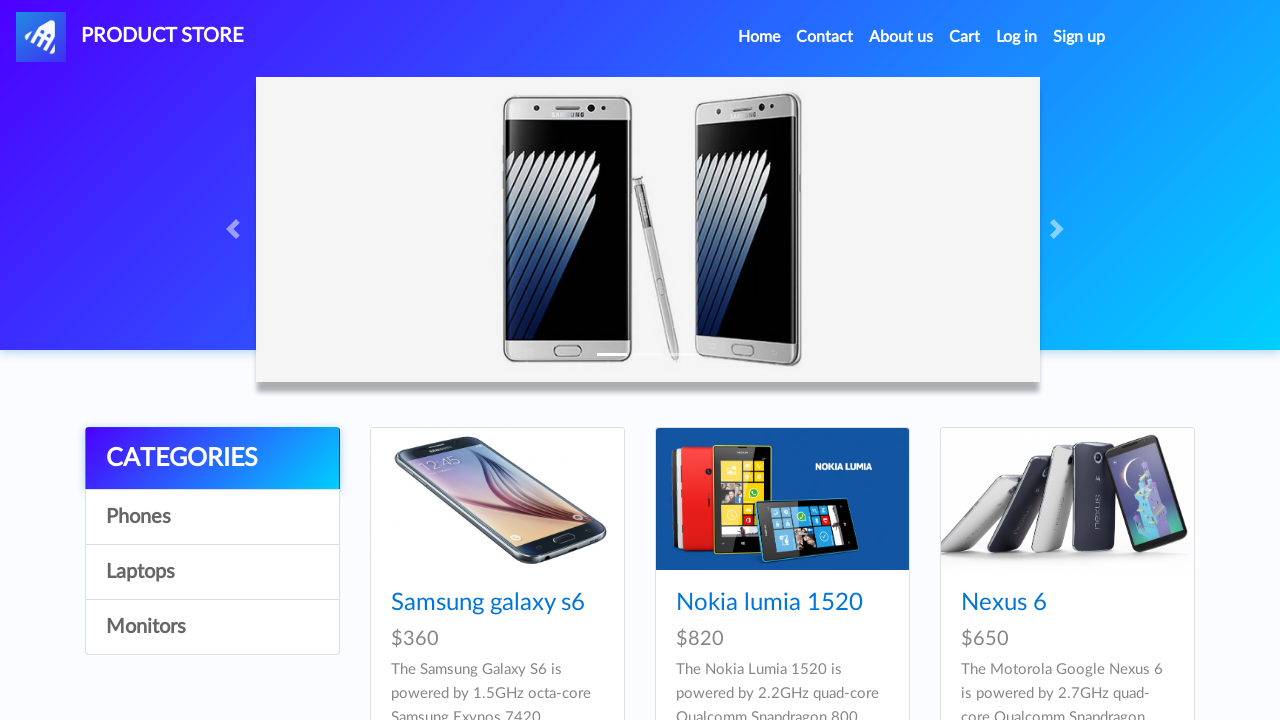

Waited for Laptops category to load
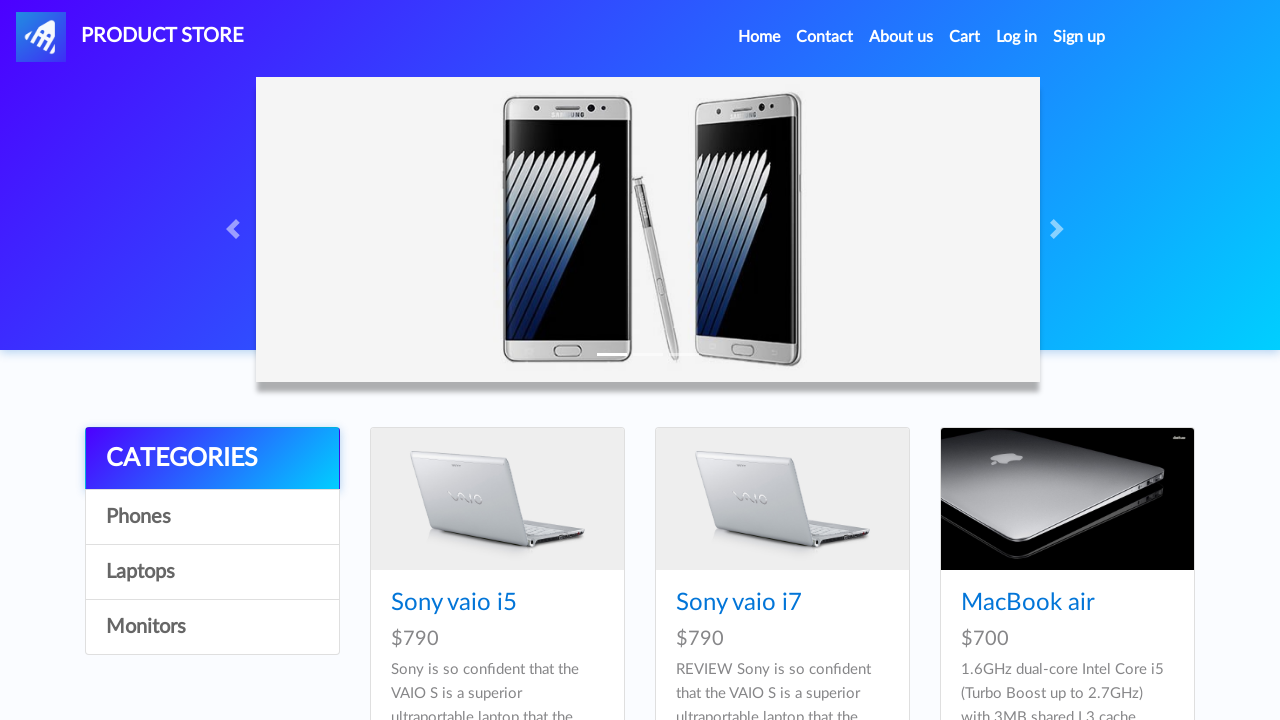

Clicked on Sony vaio i5 product at (454, 603) on a:has-text('Sony vaio i5')
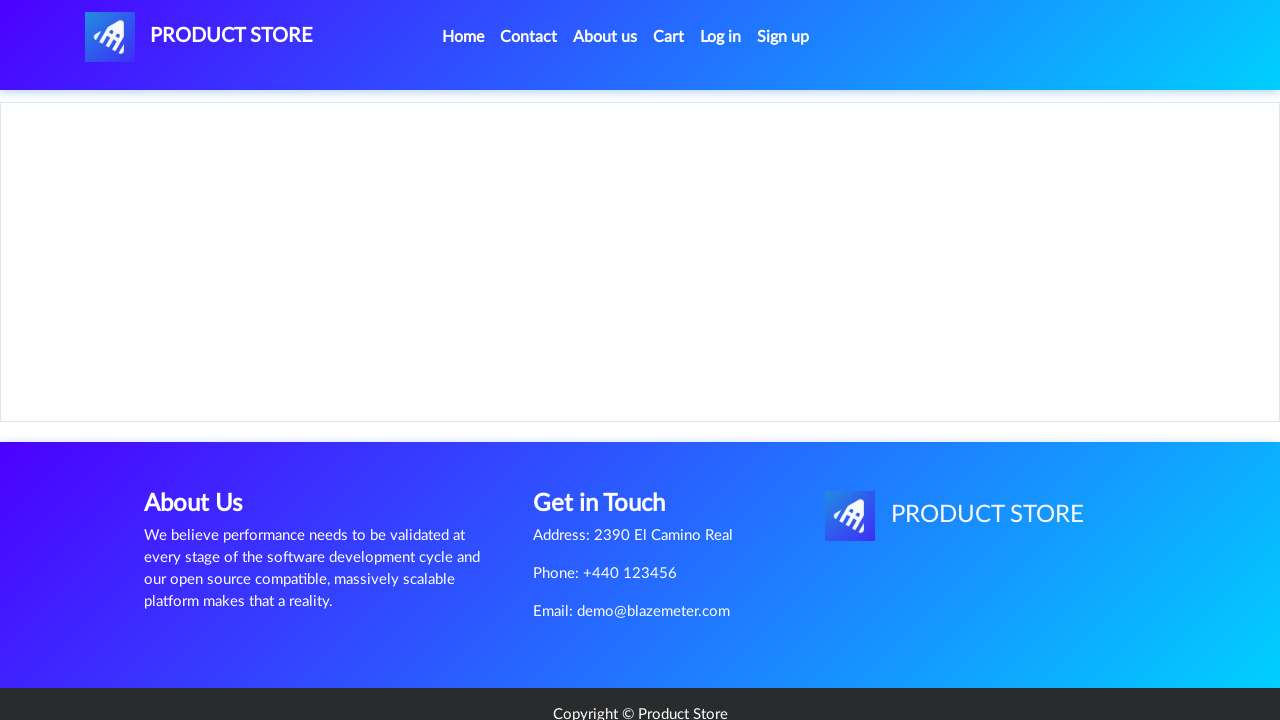

Product page loaded and Add to cart button is visible
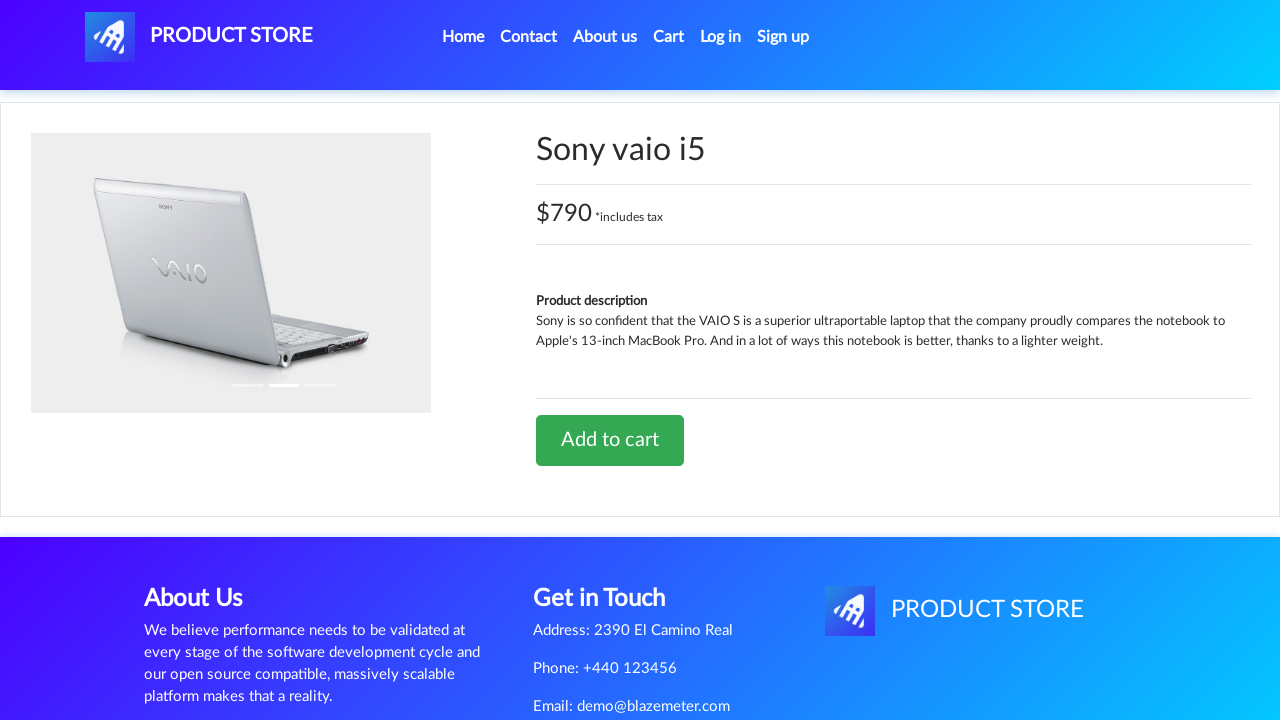

Clicked Add to cart button at (610, 440) on a:has-text('Add to cart')
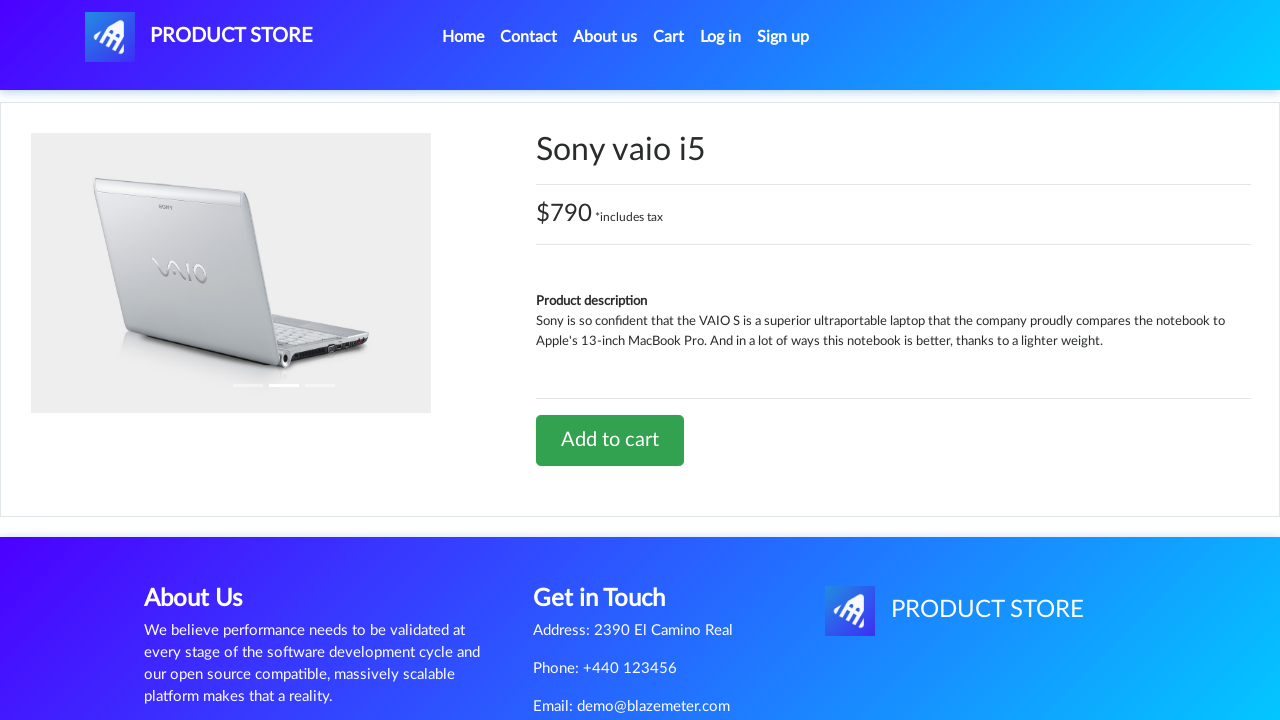

Set up dialog handler to accept alerts
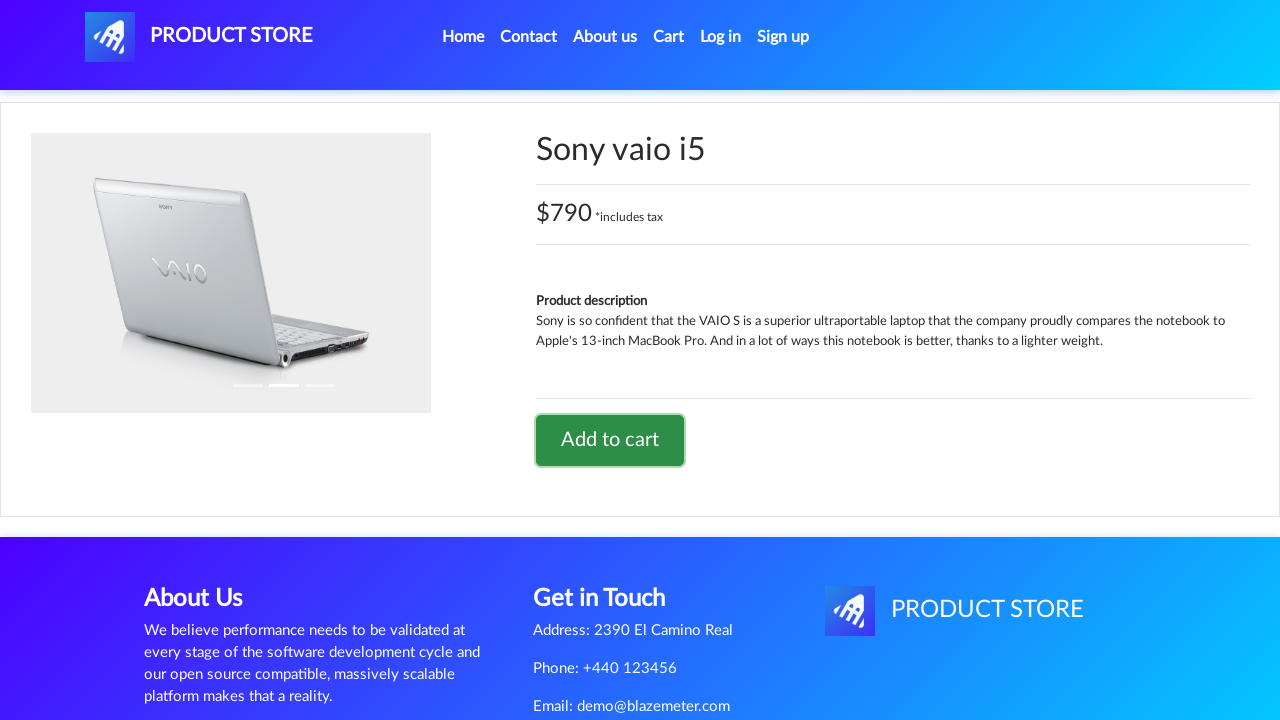

Accepted confirmation alert popup and waited for completion
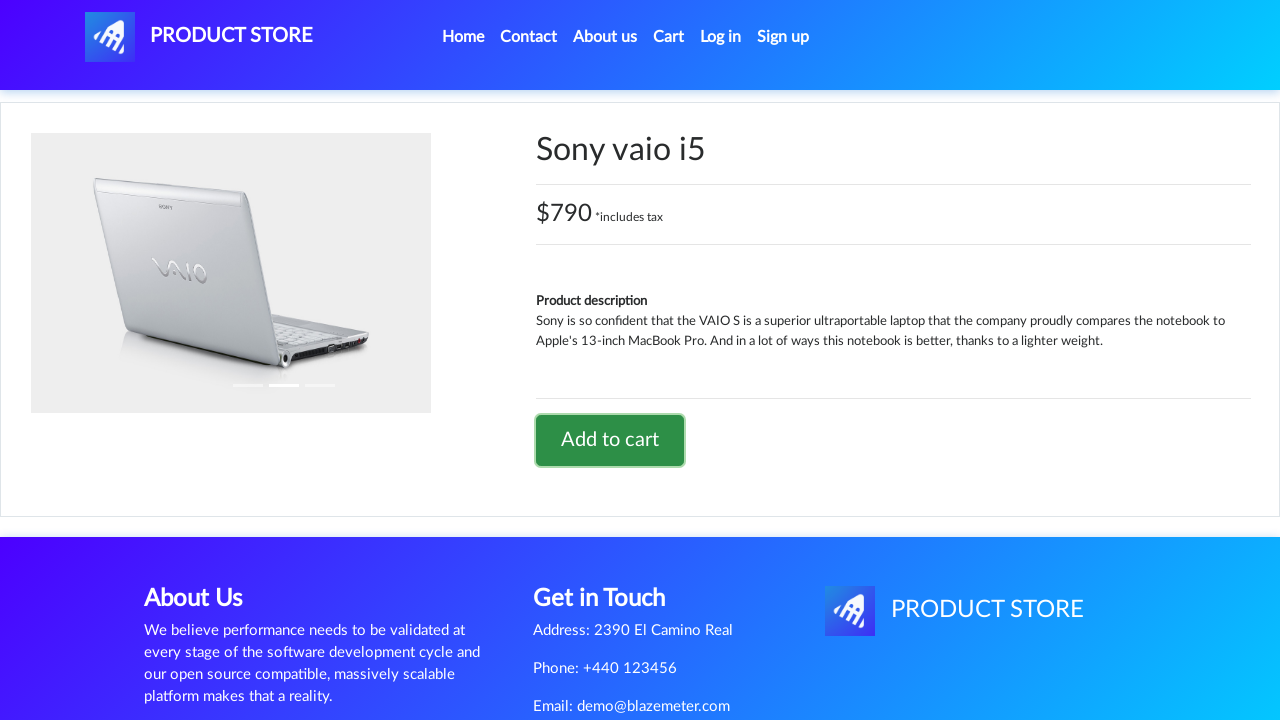

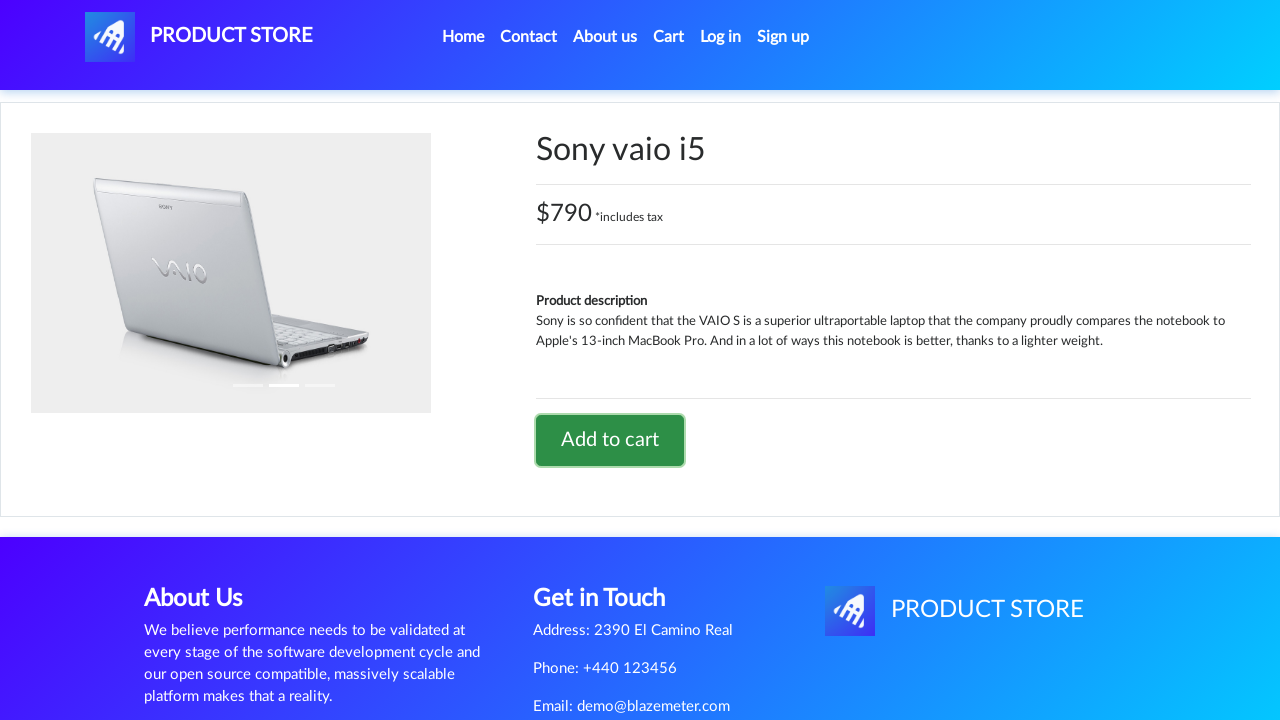